Navigates to a website and performs horizontal scrolling using JavaScript execution

Starting URL: https://www.kwokyinmak.com/

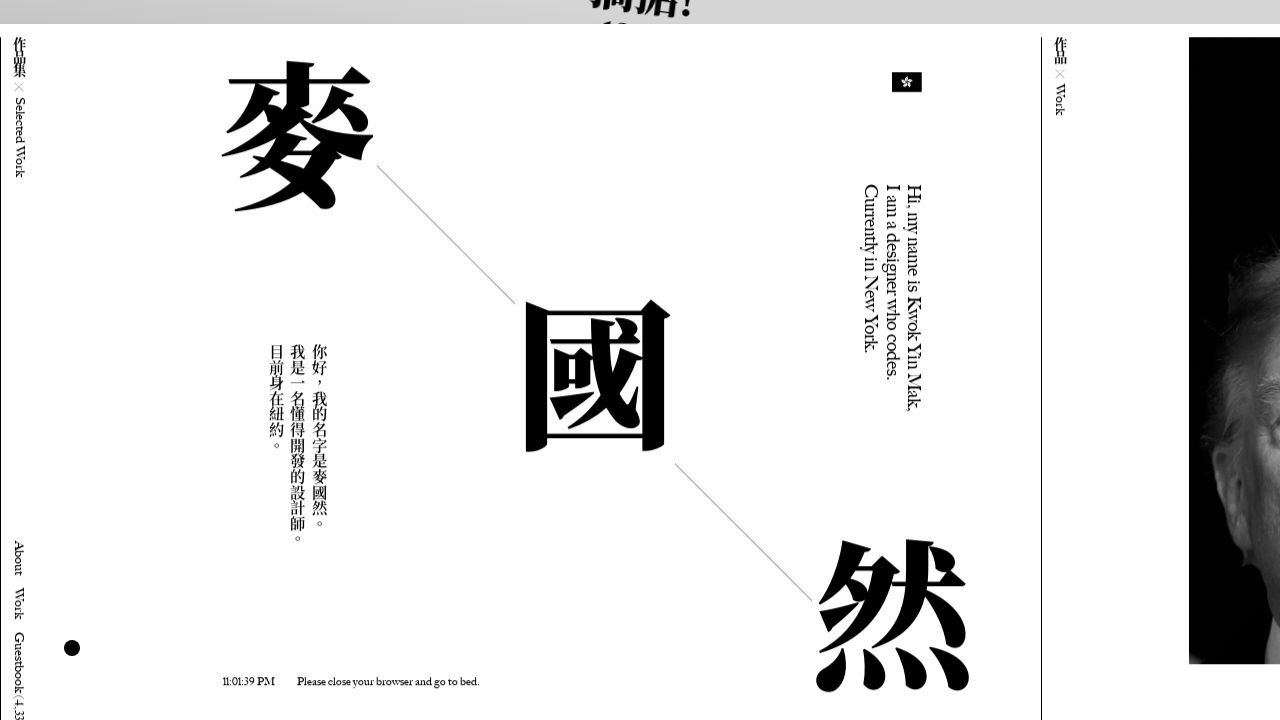

Navigated to https://www.kwokyinmak.com/
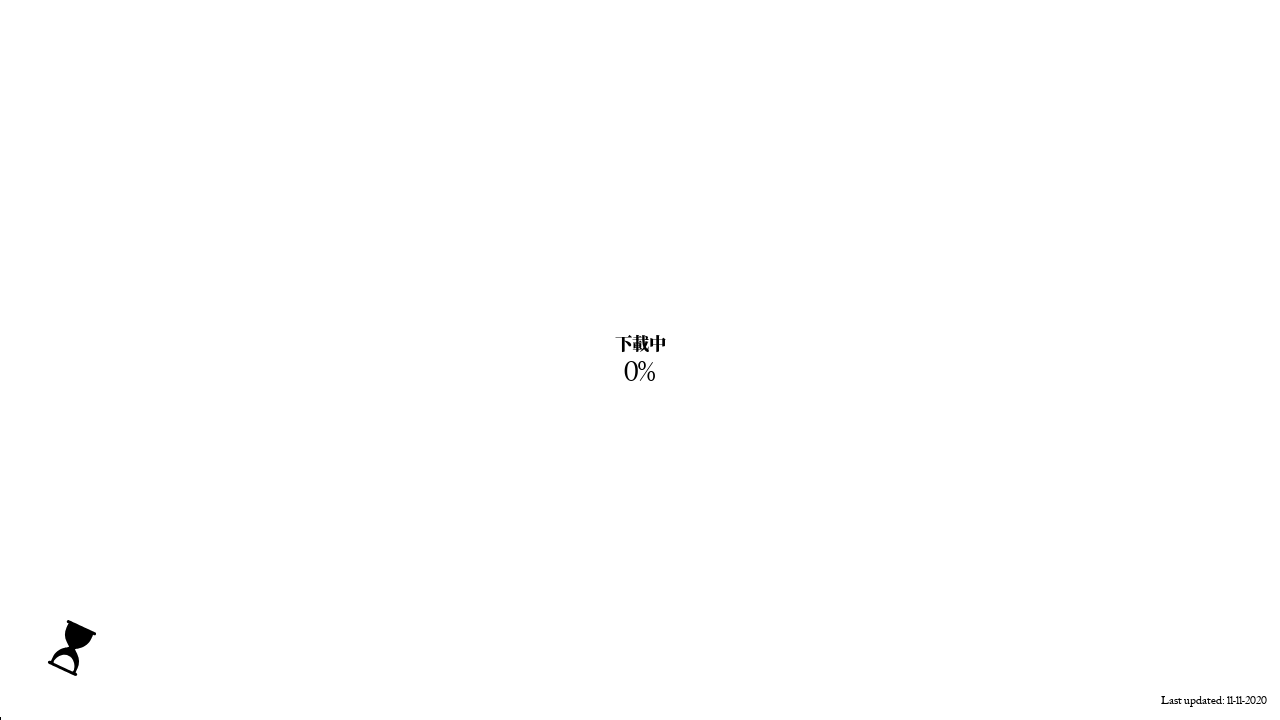

Scrolled horizontally by 2000 pixels using JavaScript
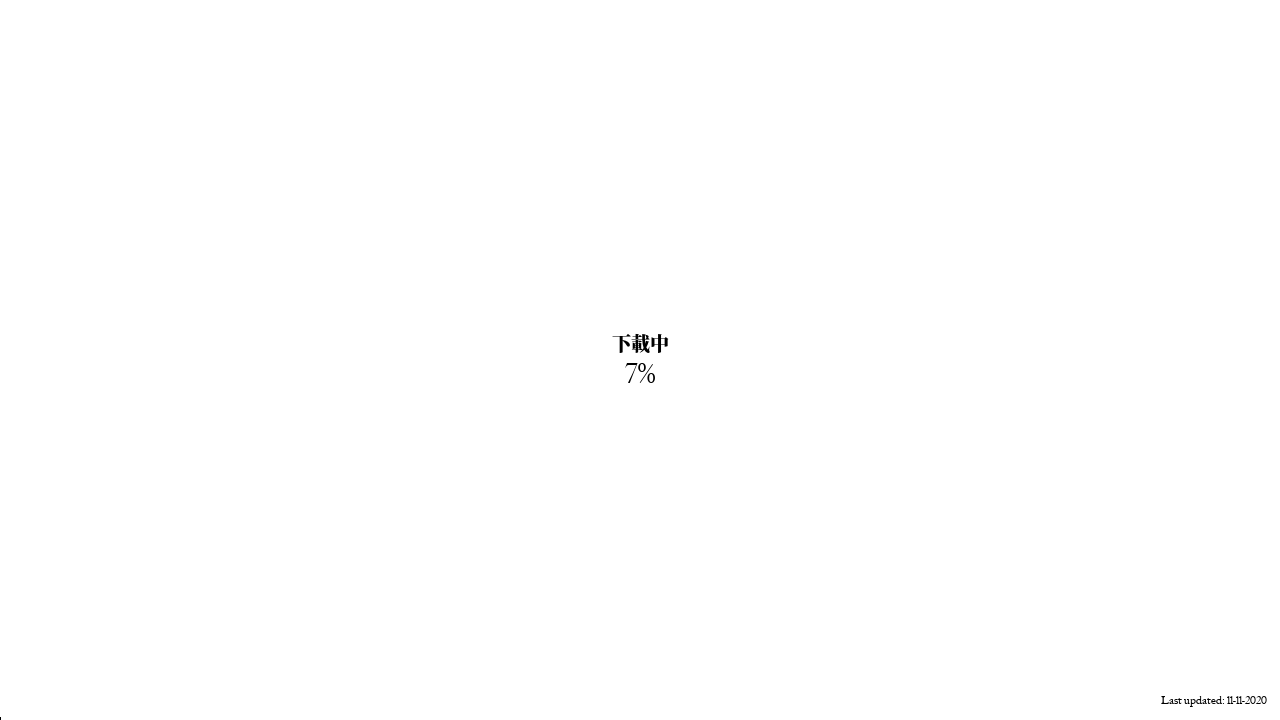

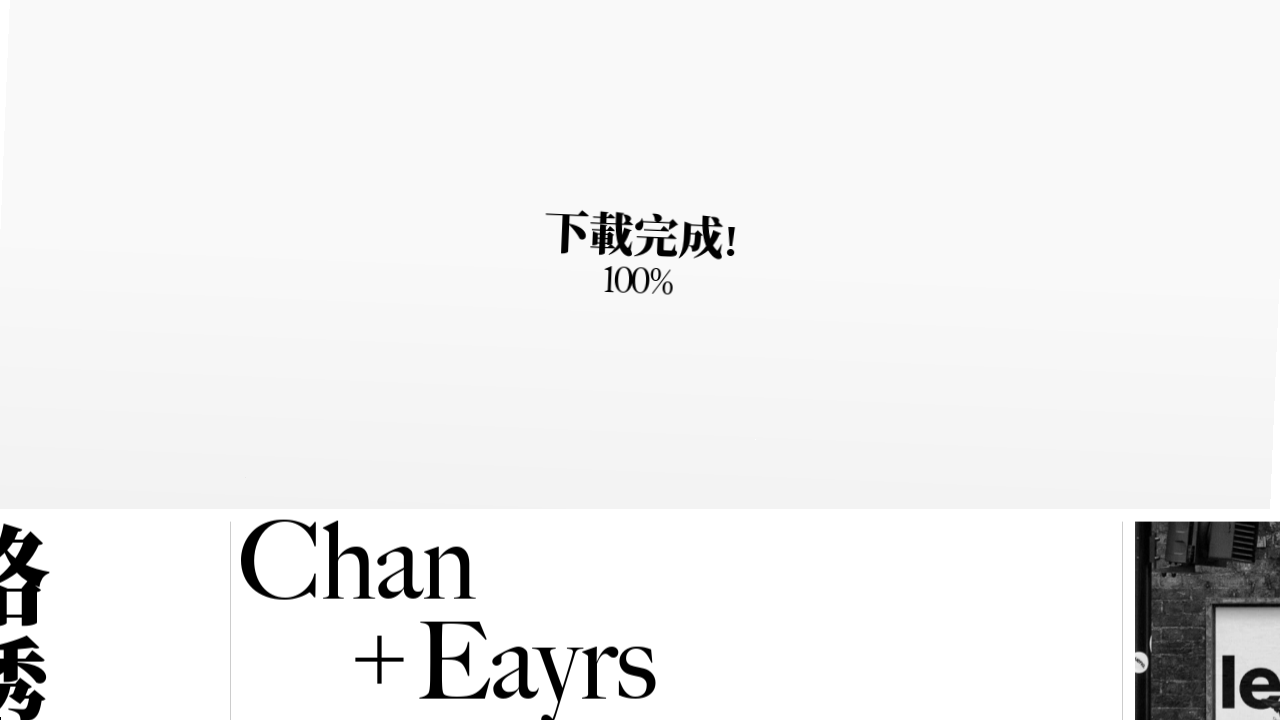